Tests JavaScript prompt alert handling by clicking the prompt button, entering text, and dismissing the alert

Starting URL: https://the-internet.herokuapp.com/javascript_alerts

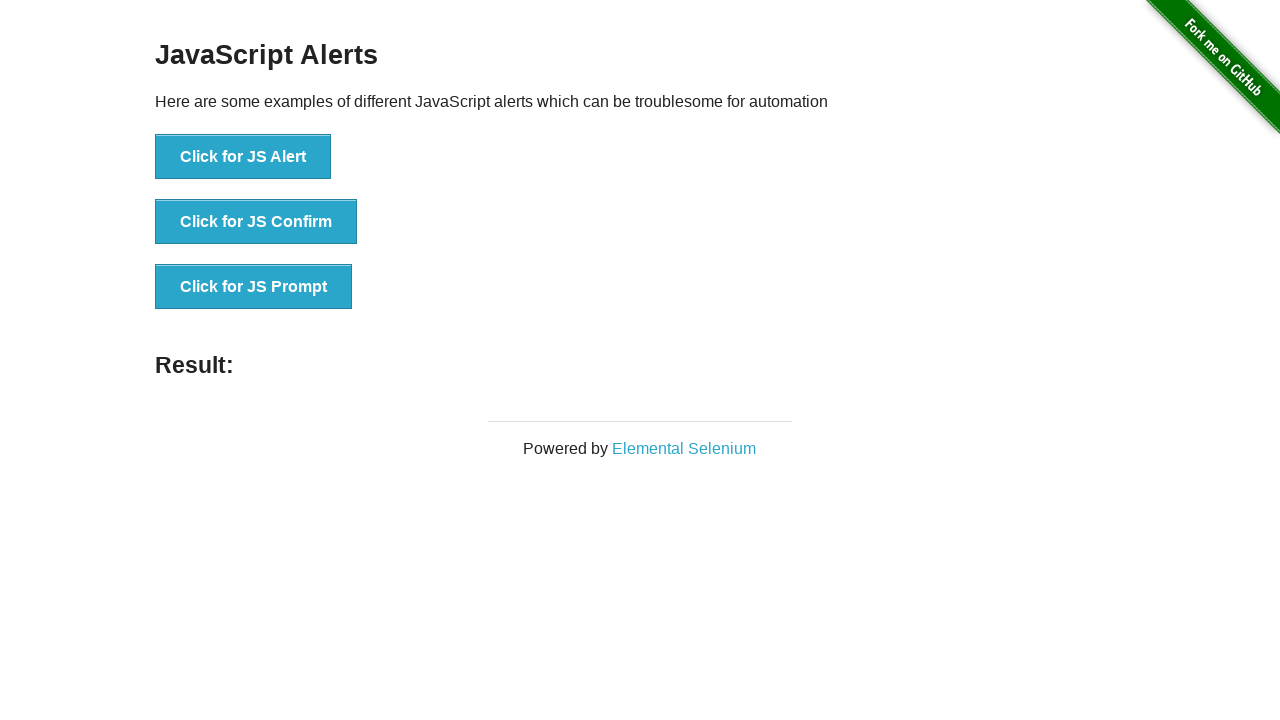

Clicked JS Prompt button to trigger prompt alert at (254, 287) on button[onclick='jsPrompt()']
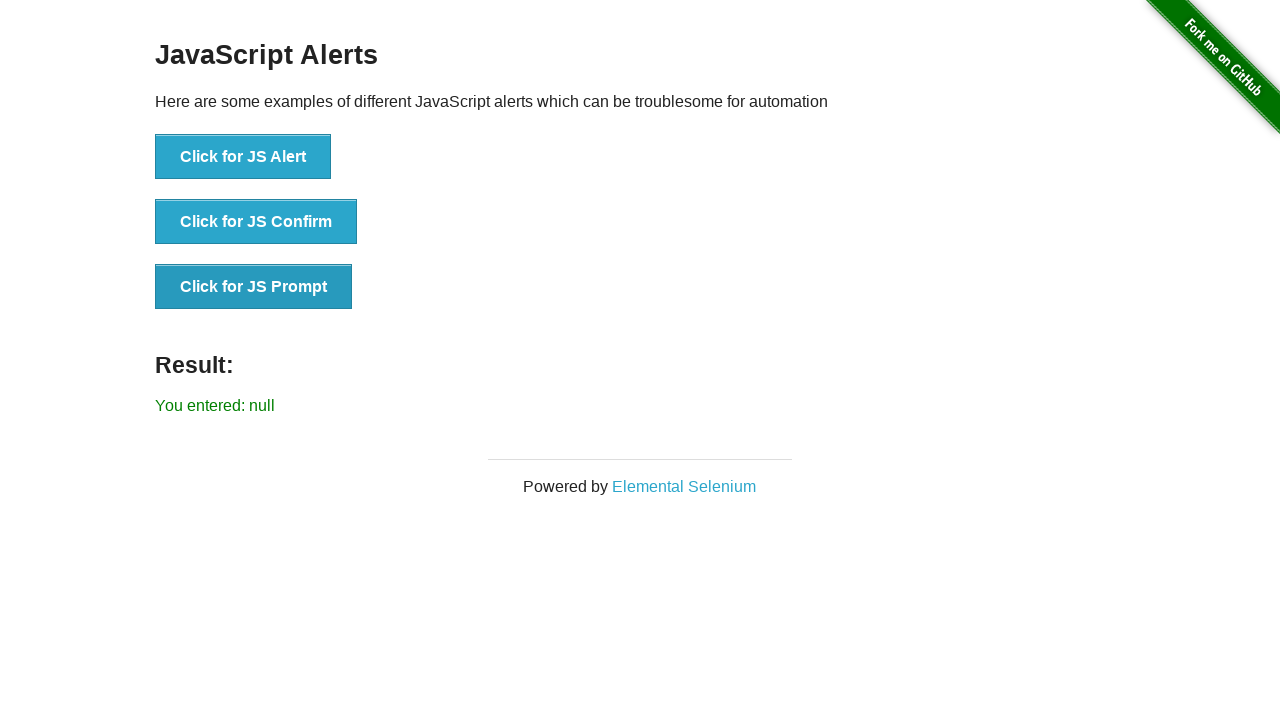

Set up dialog handler to dismiss alerts
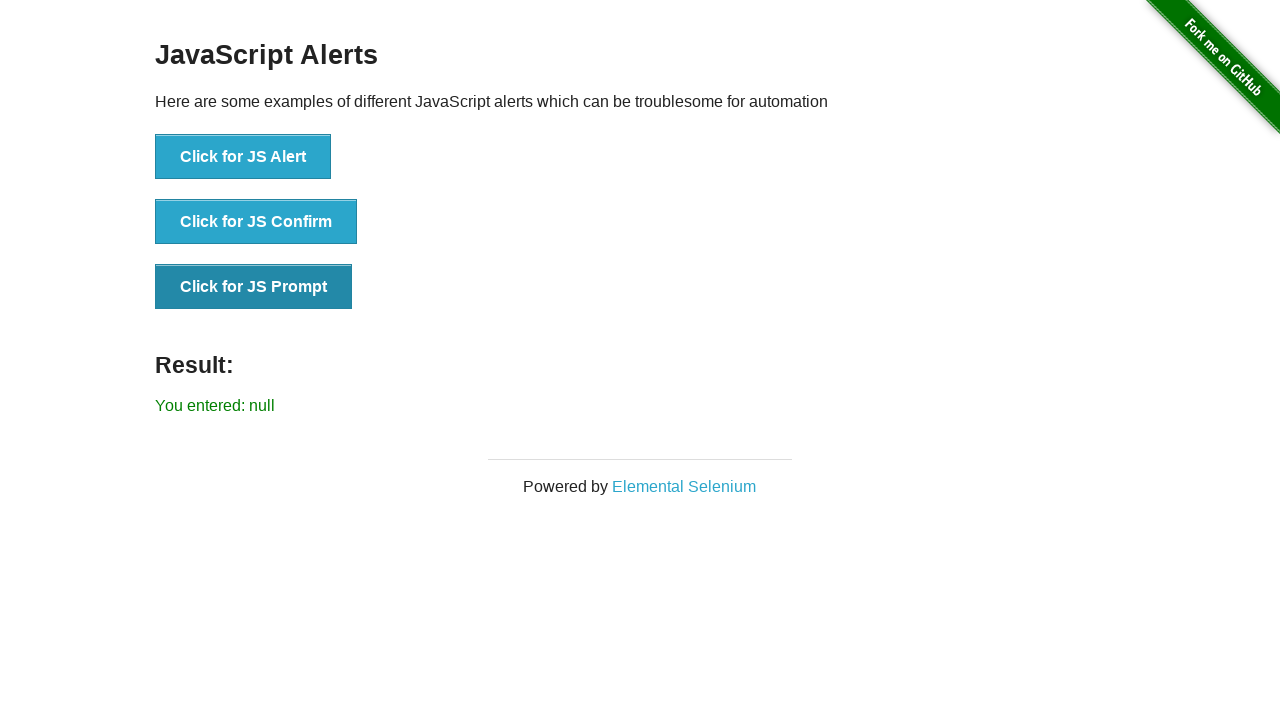

Clicked JS Prompt button again to trigger second prompt alert at (254, 287) on button[onclick='jsPrompt()']
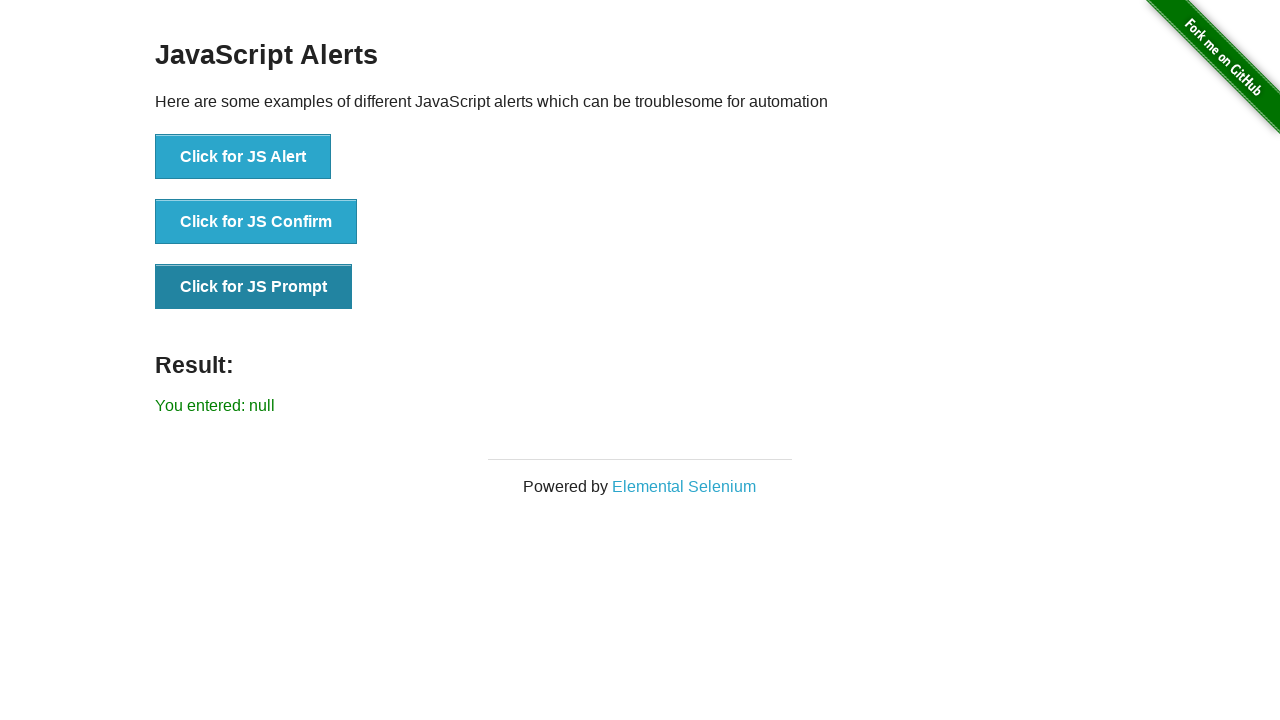

Set up dialog handler to accept prompt with text 'Shweta'
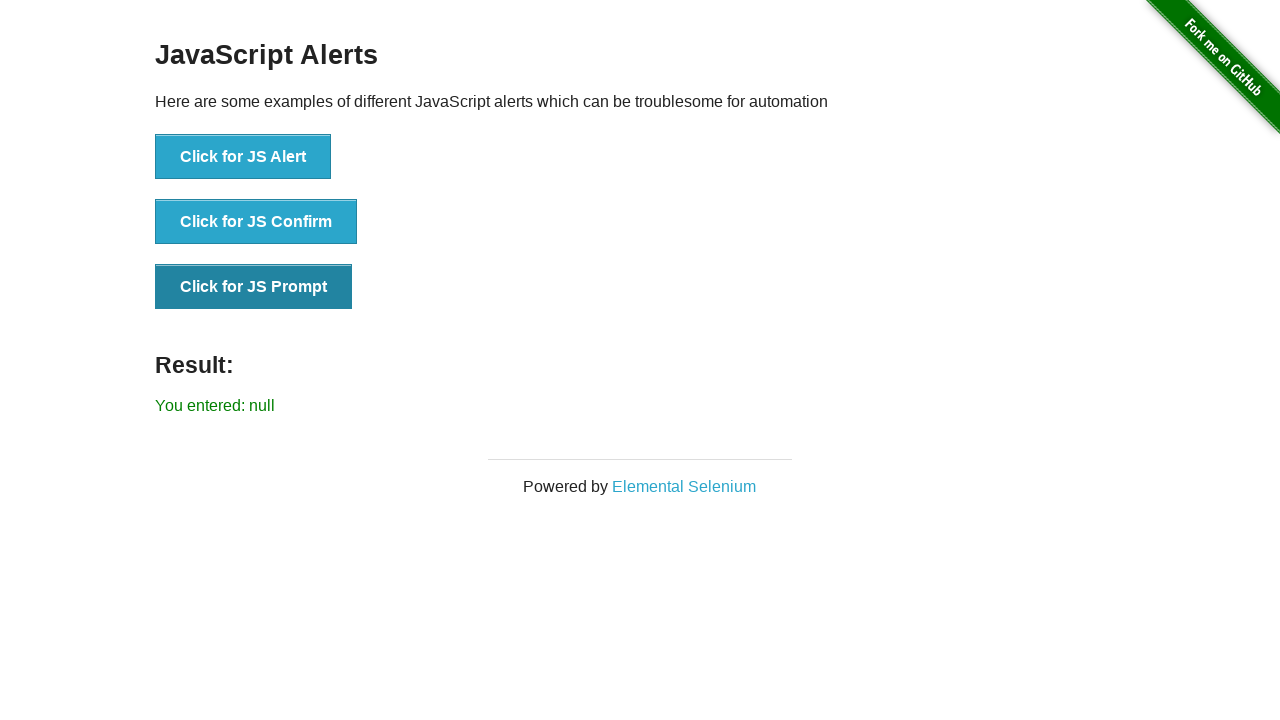

Clicked JS Prompt button to trigger third prompt alert and enter text at (254, 287) on button[onclick='jsPrompt()']
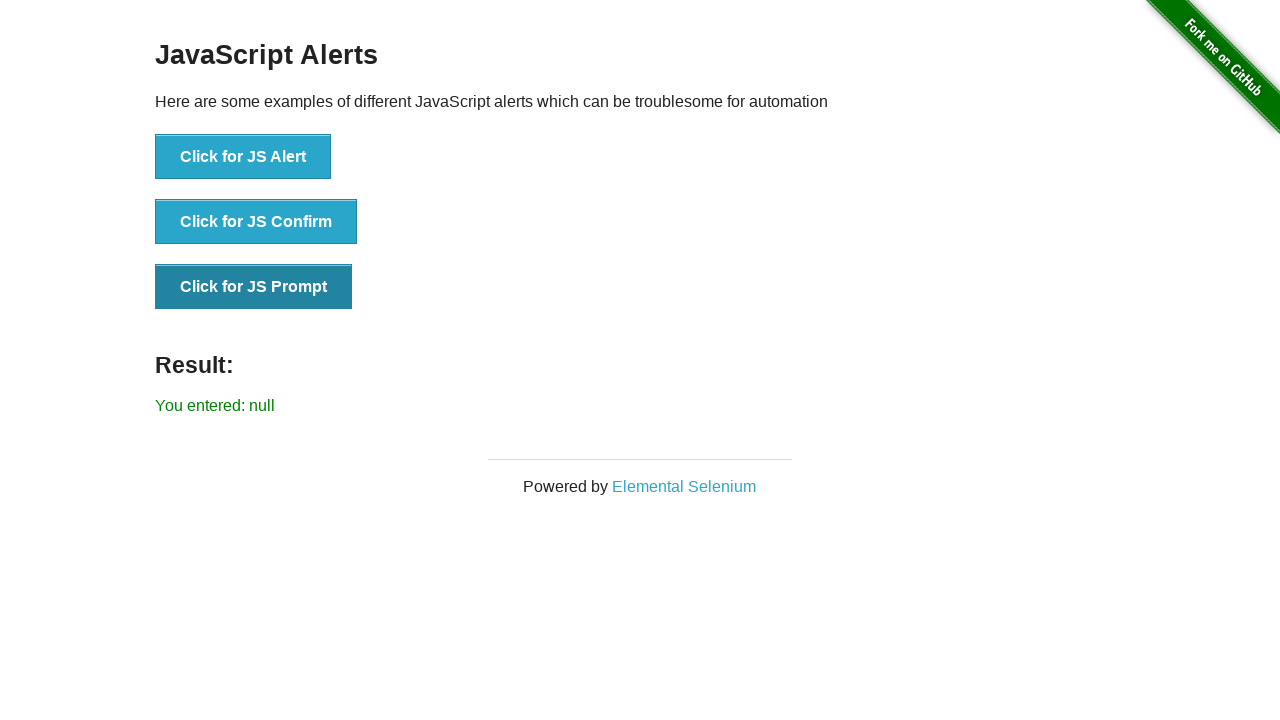

Located result element
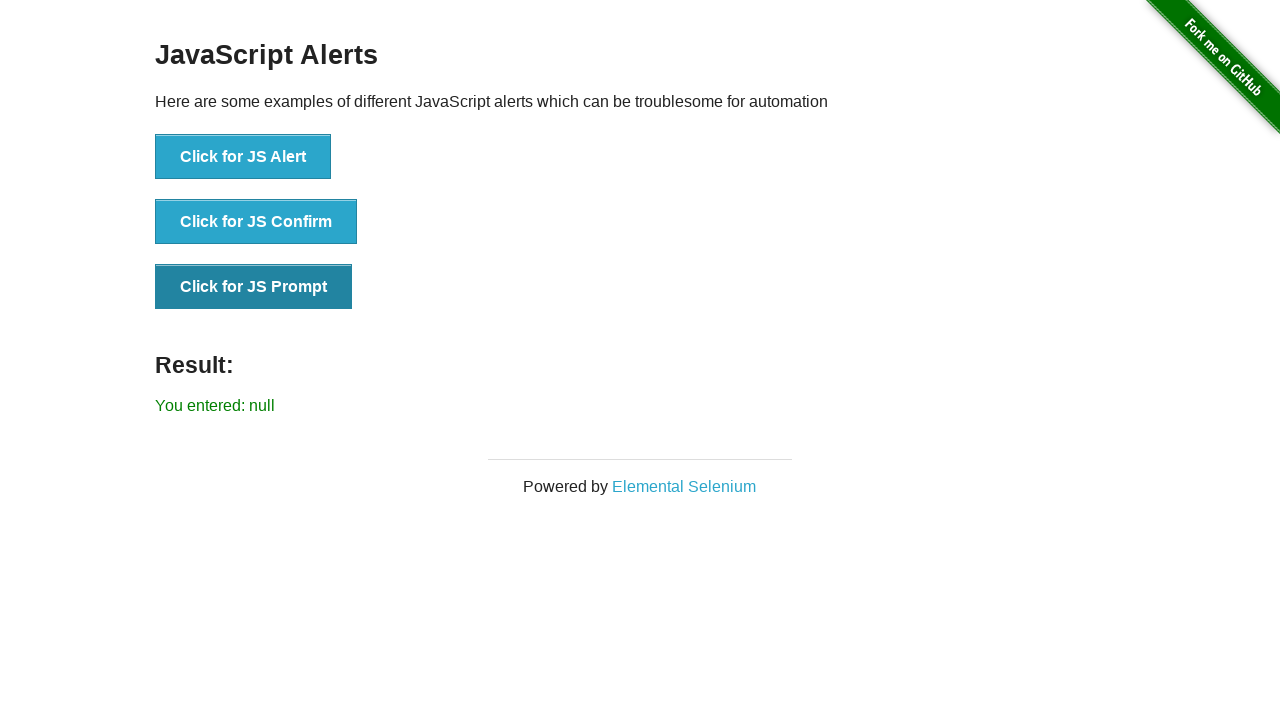

Retrieved result text content
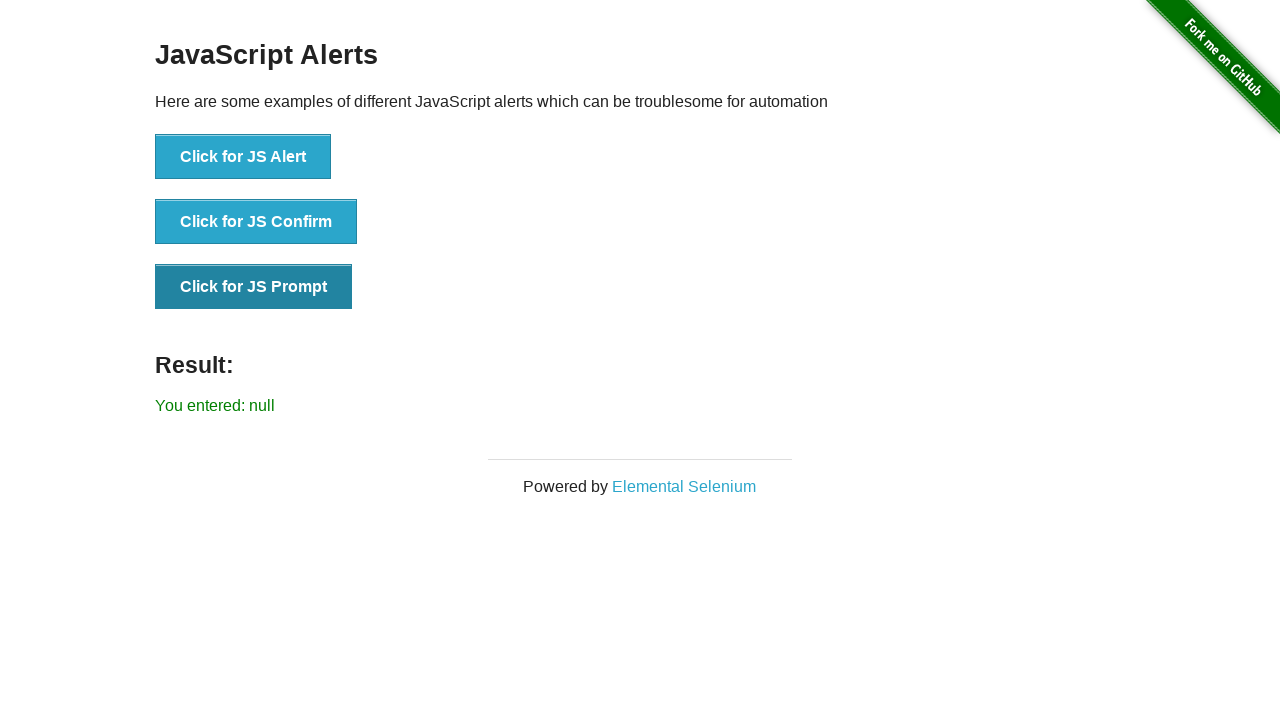

Printed result: You entered: null
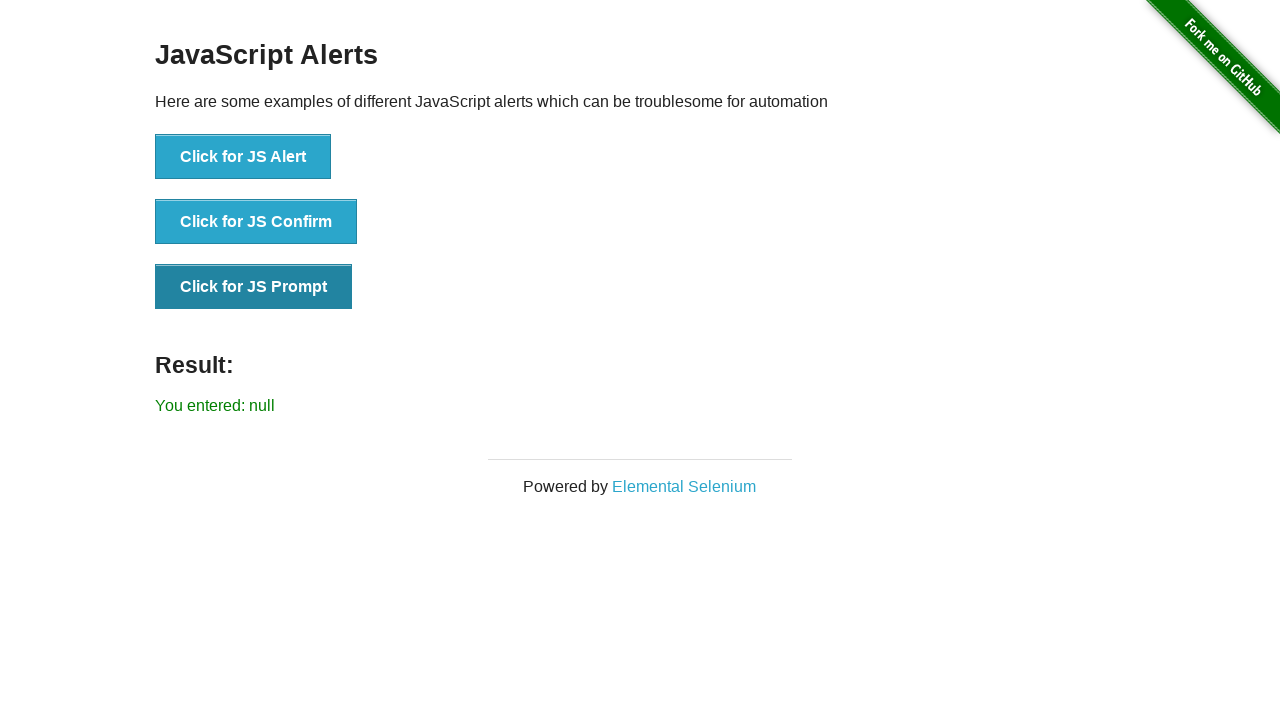

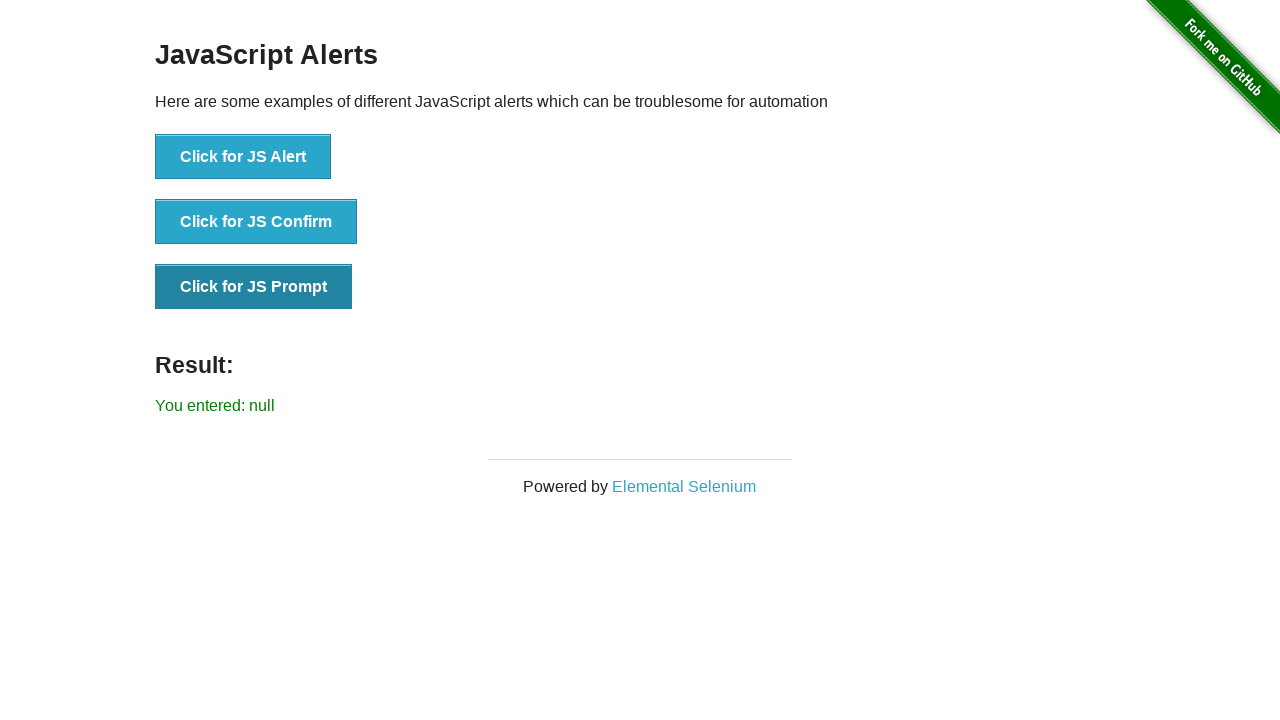